Tests clicking checkboxes using XPath selectors for three different checkboxes on the page

Starting URL: https://formy-project.herokuapp.com/checkbox

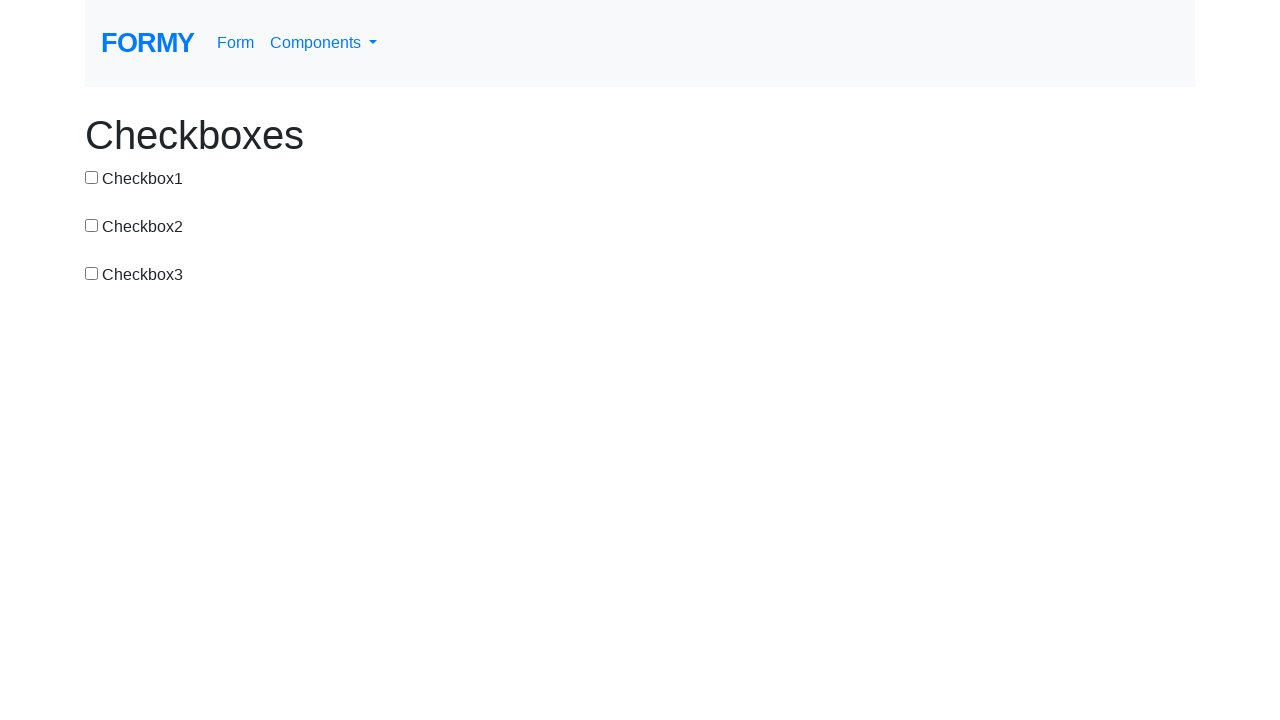

Clicked first checkbox using XPath selector at (92, 177) on xpath=//input[@id='checkbox-1']
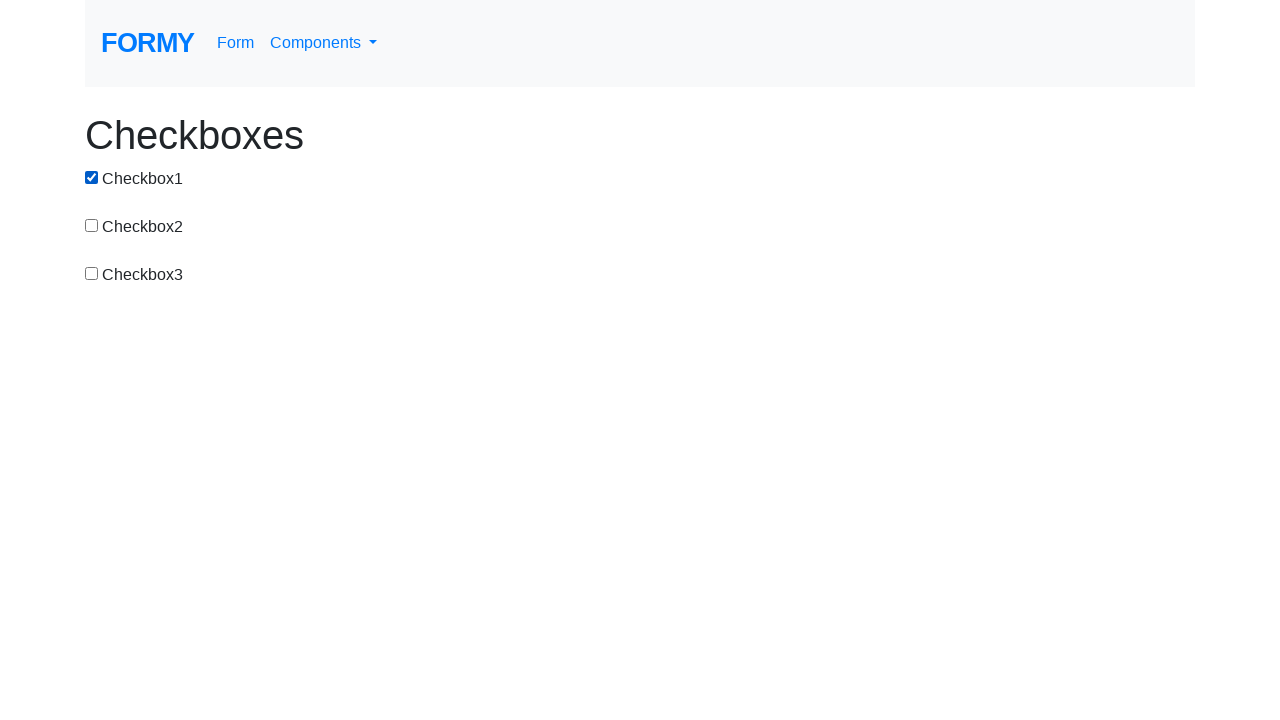

Clicked second checkbox using XPath selector at (92, 225) on xpath=//input[@id='checkbox-2']
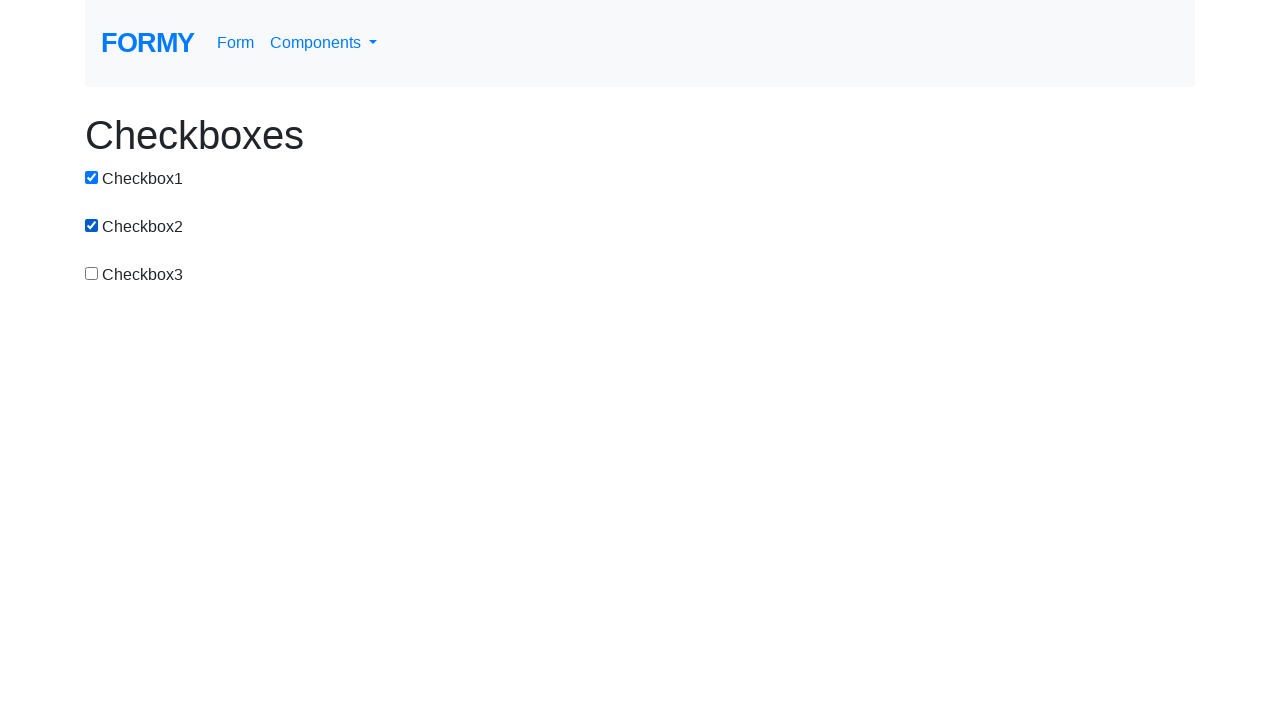

Clicked third checkbox using XPath selector at (92, 273) on xpath=//input[@id='checkbox-3']
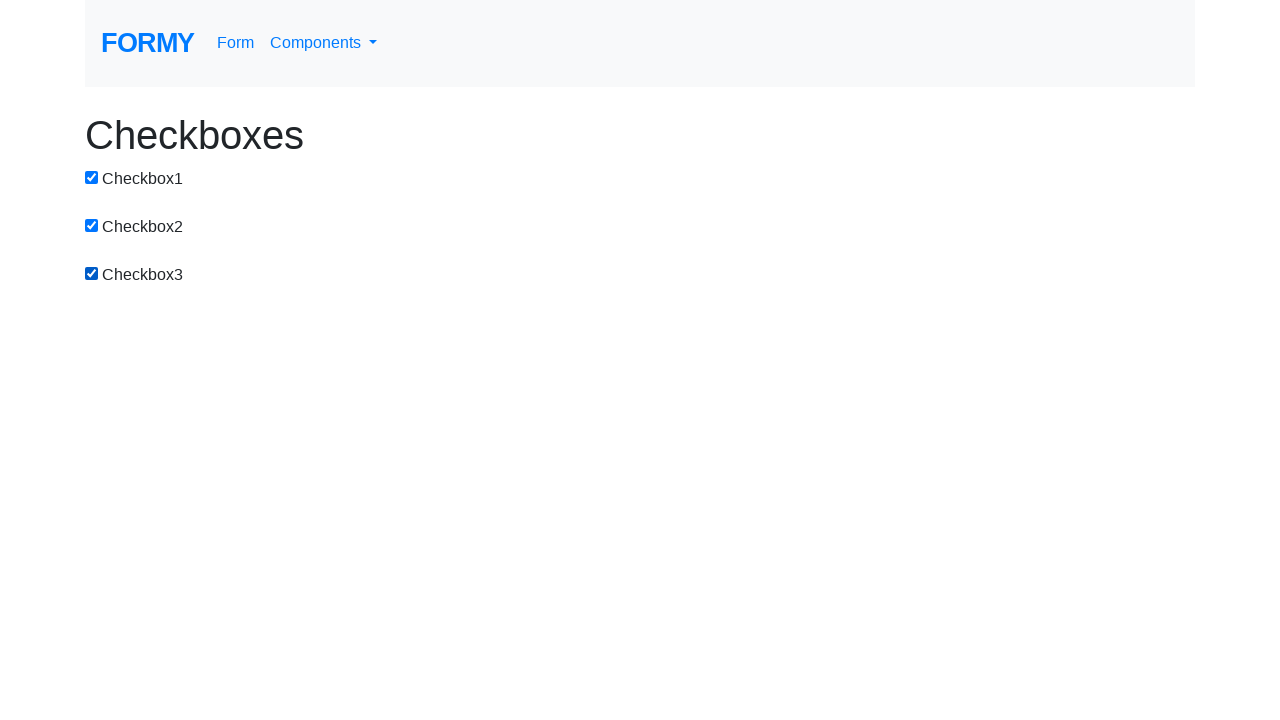

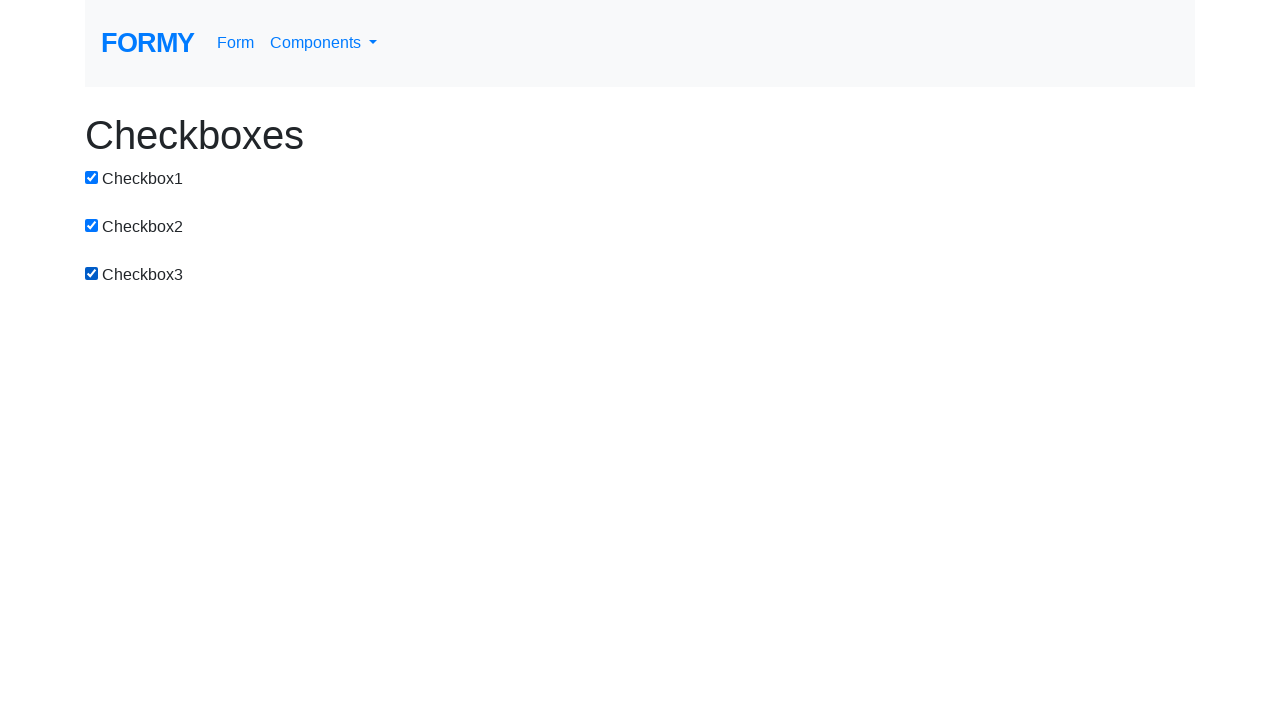